Tests dismissing alerts with notification by manually accepting the first alert and auto-dismissing the second

Starting URL: https://the-internet.herokuapp.com/javascript_alerts

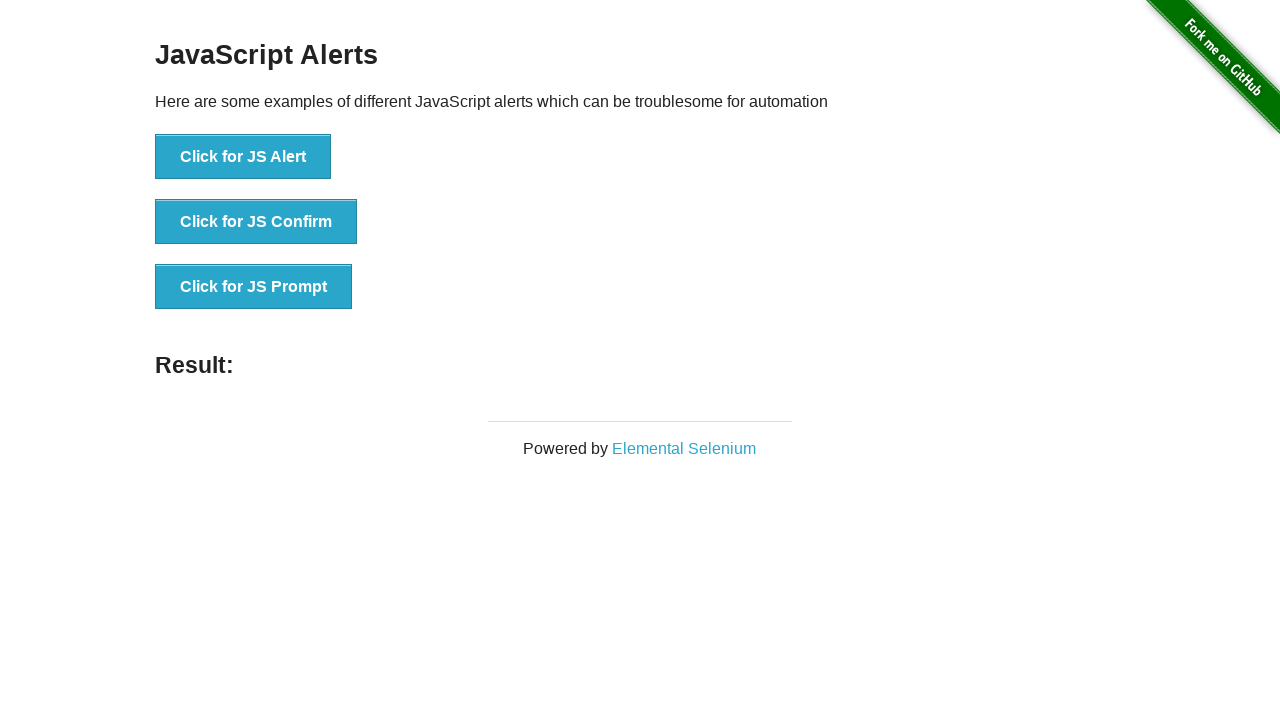

Set up dialog handler to auto-accept first alert
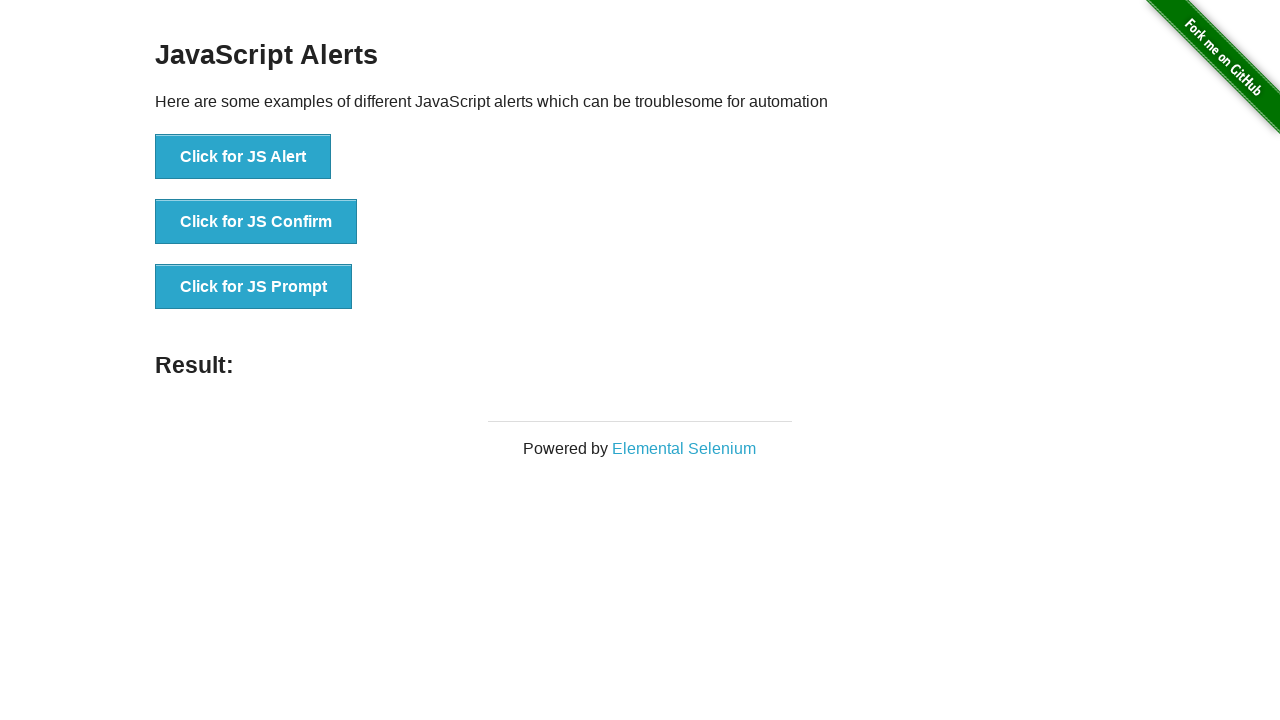

Clicked first button to trigger first alert at (243, 157) on button
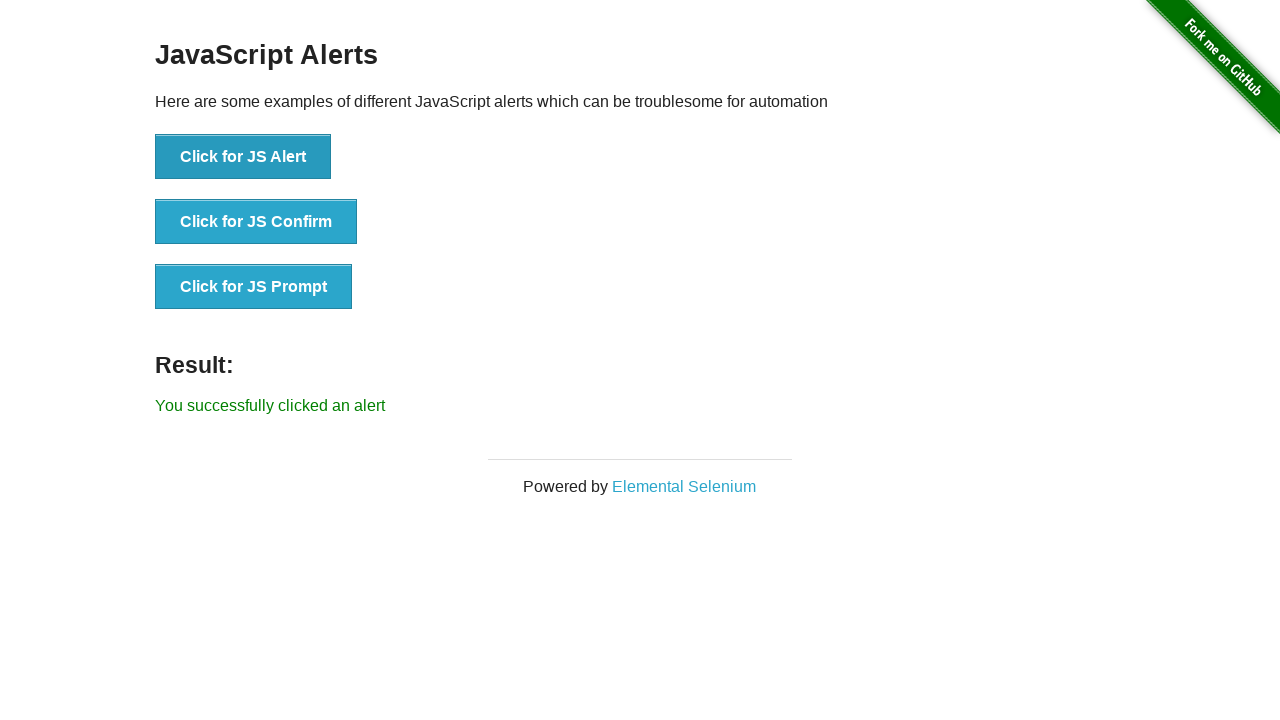

Retrieved all buttons from page
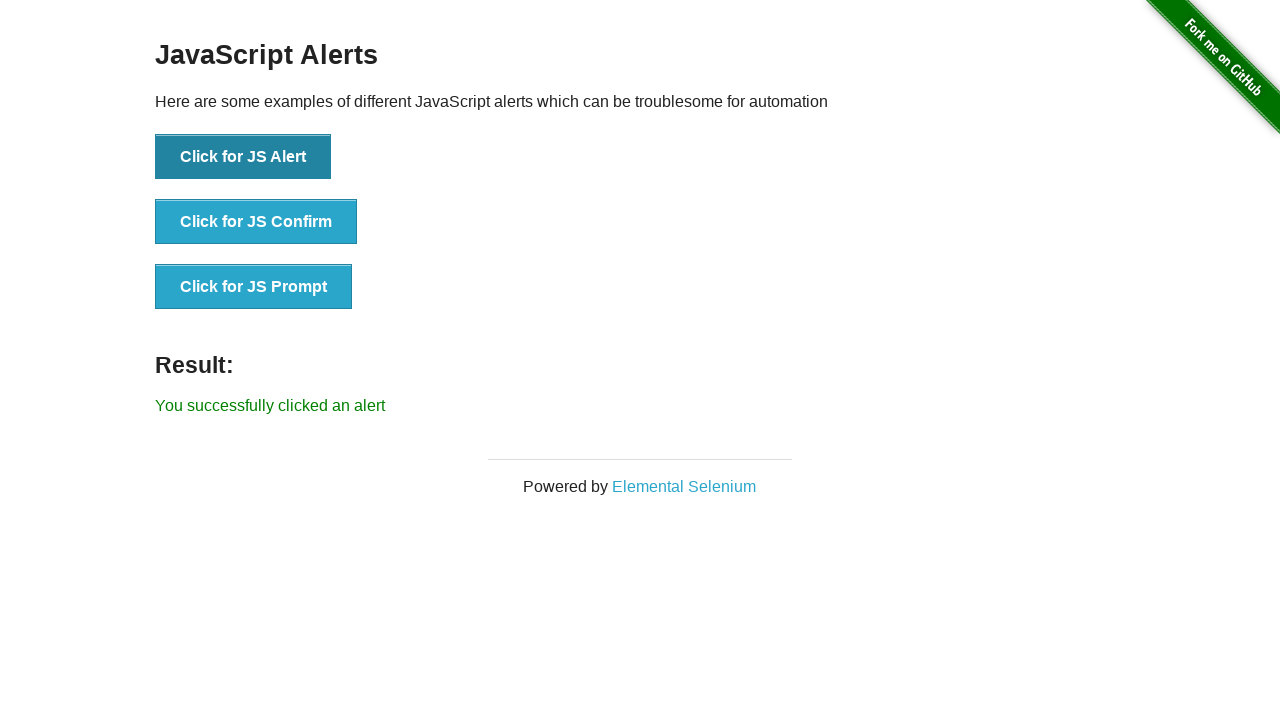

Clicked second button to trigger confirm dialog at (256, 222) on button >> nth=1
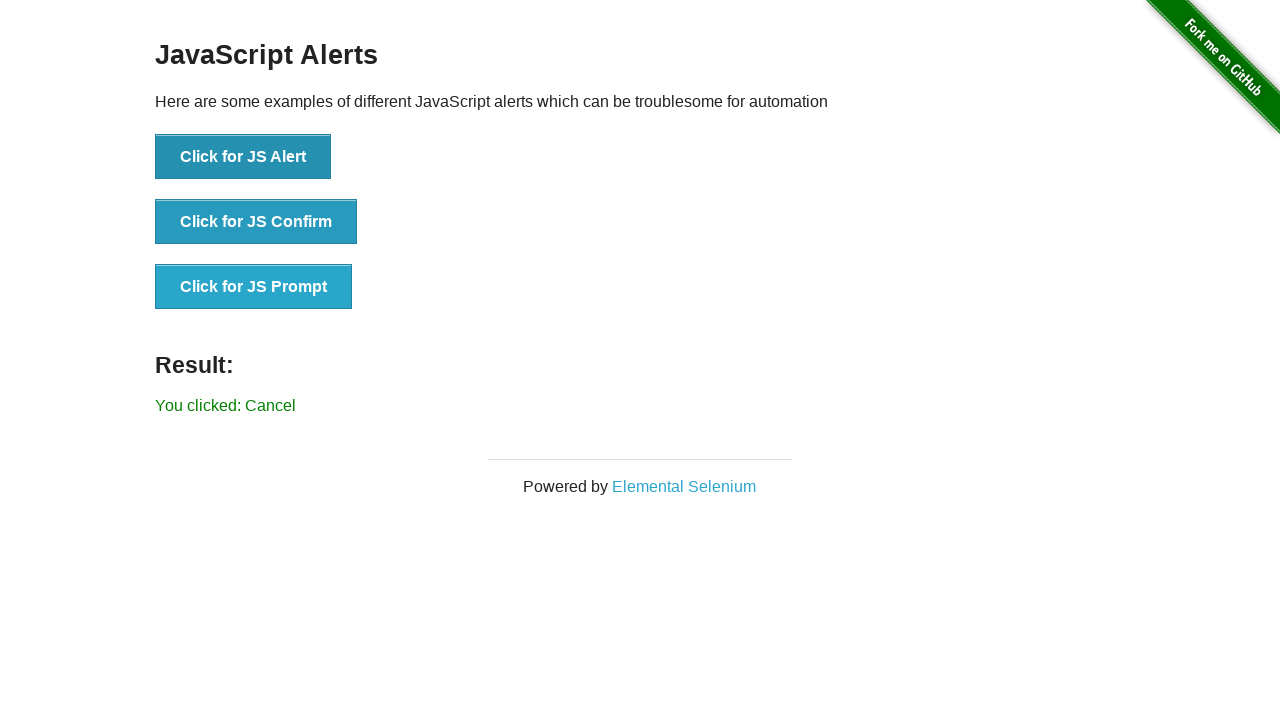

Retrieved page title after second alert auto-dismissed
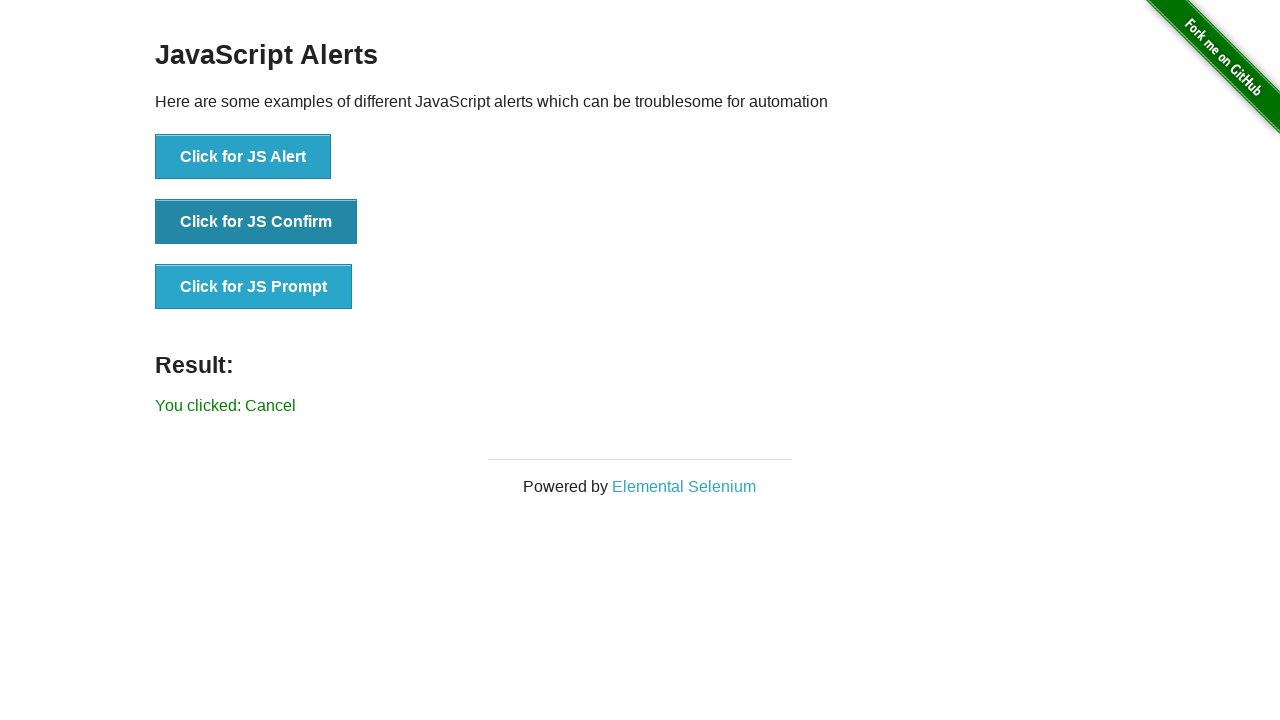

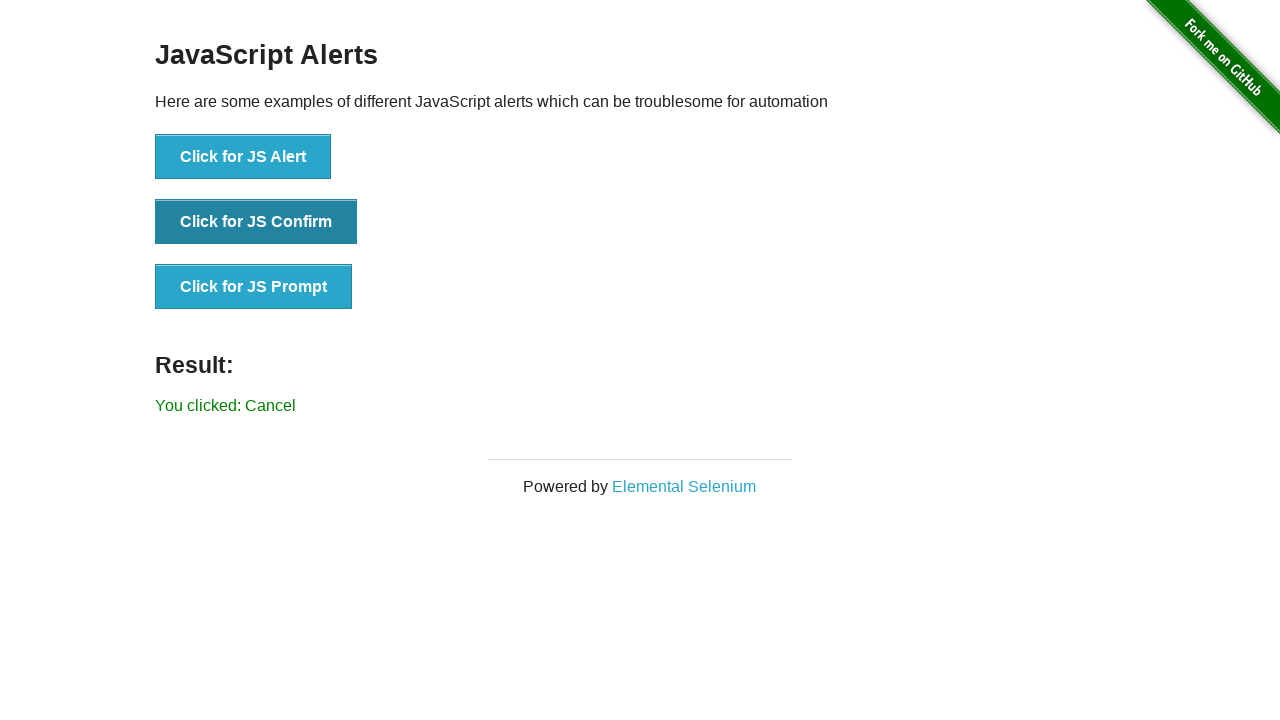